Tests the VICAS login page UI elements including heading visibility, username field visibility, and Sign In button disabled state when form is empty

Starting URL: https://alv-vicas.livnsense.com/#/auth/login

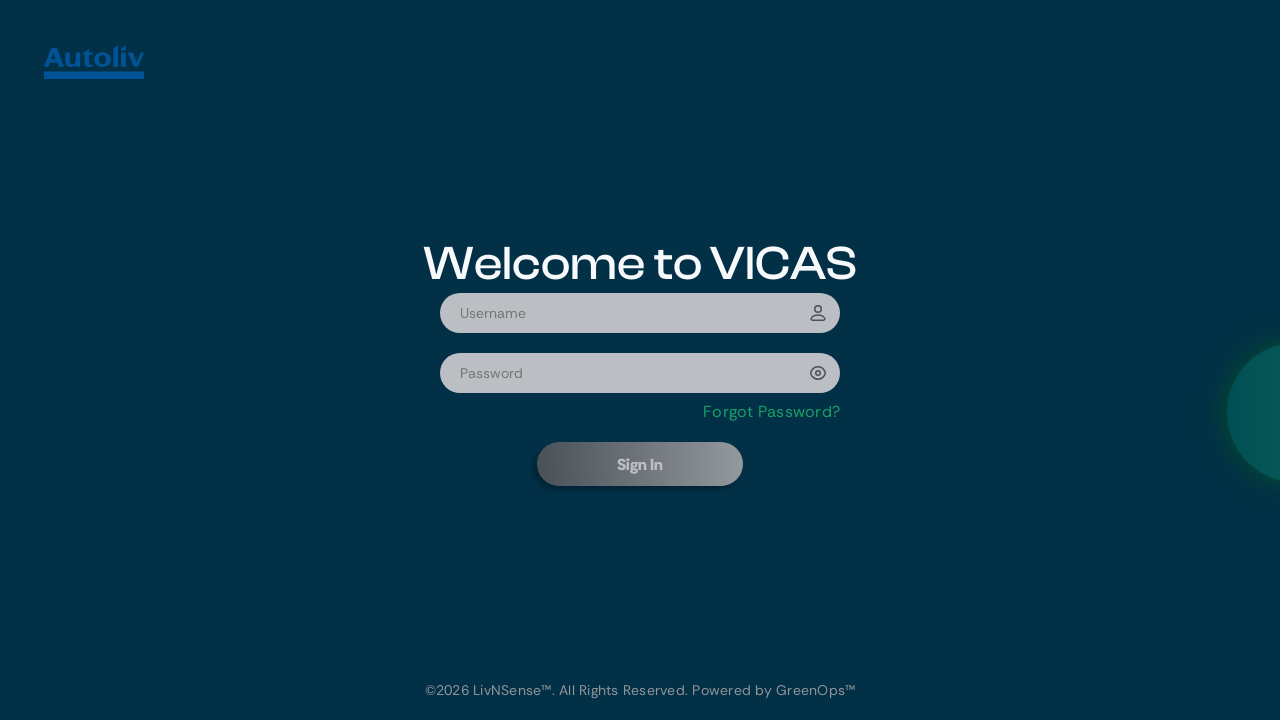

Waited for login page heading to be visible
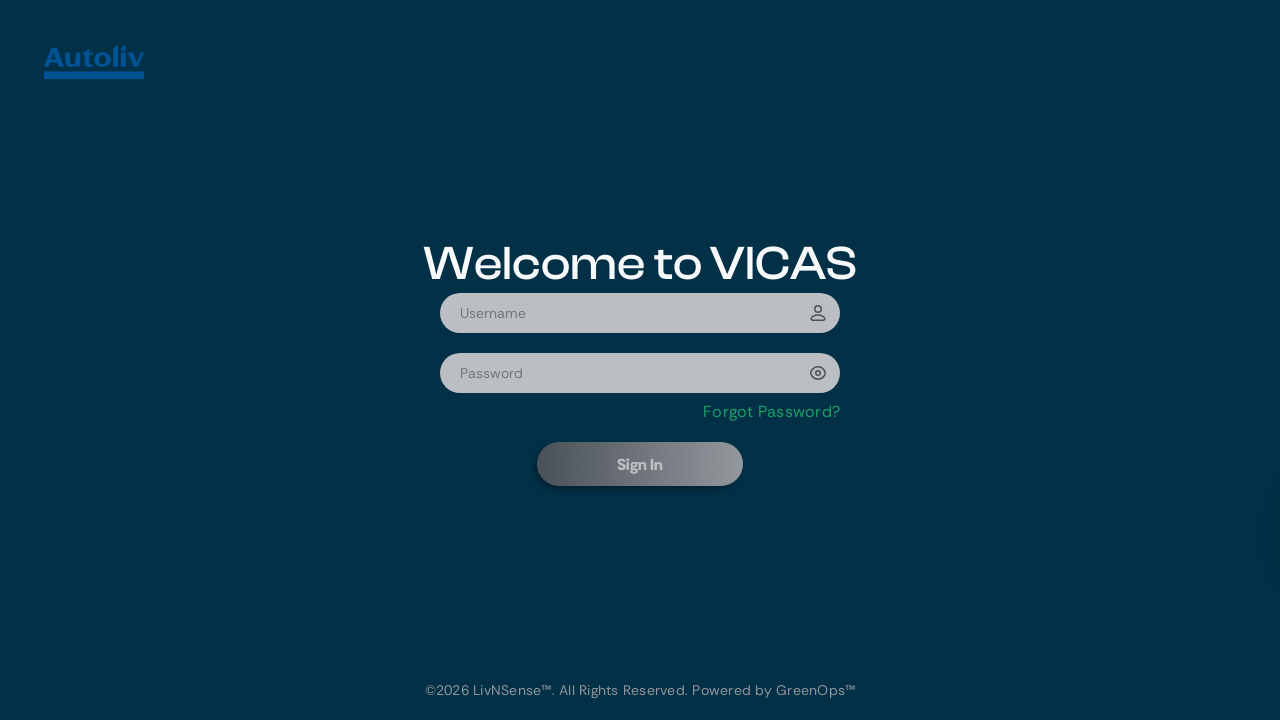

Located the login page heading element
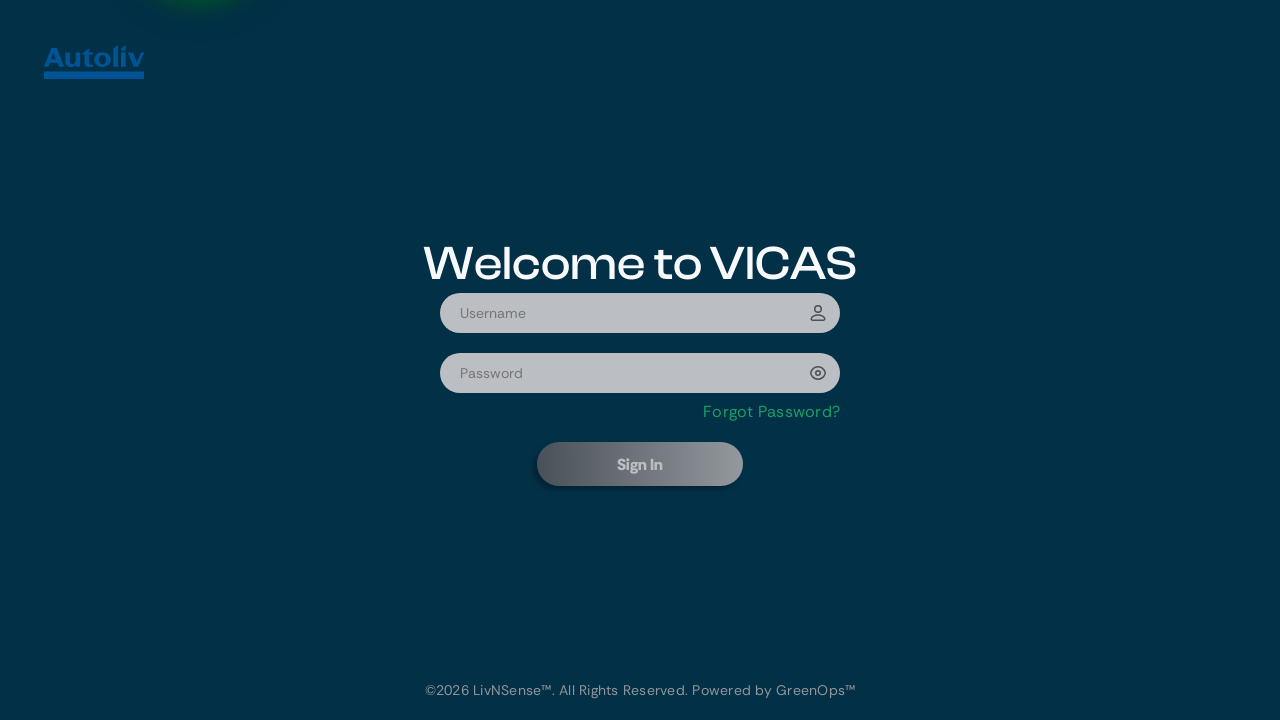

Waited for username input field to be visible
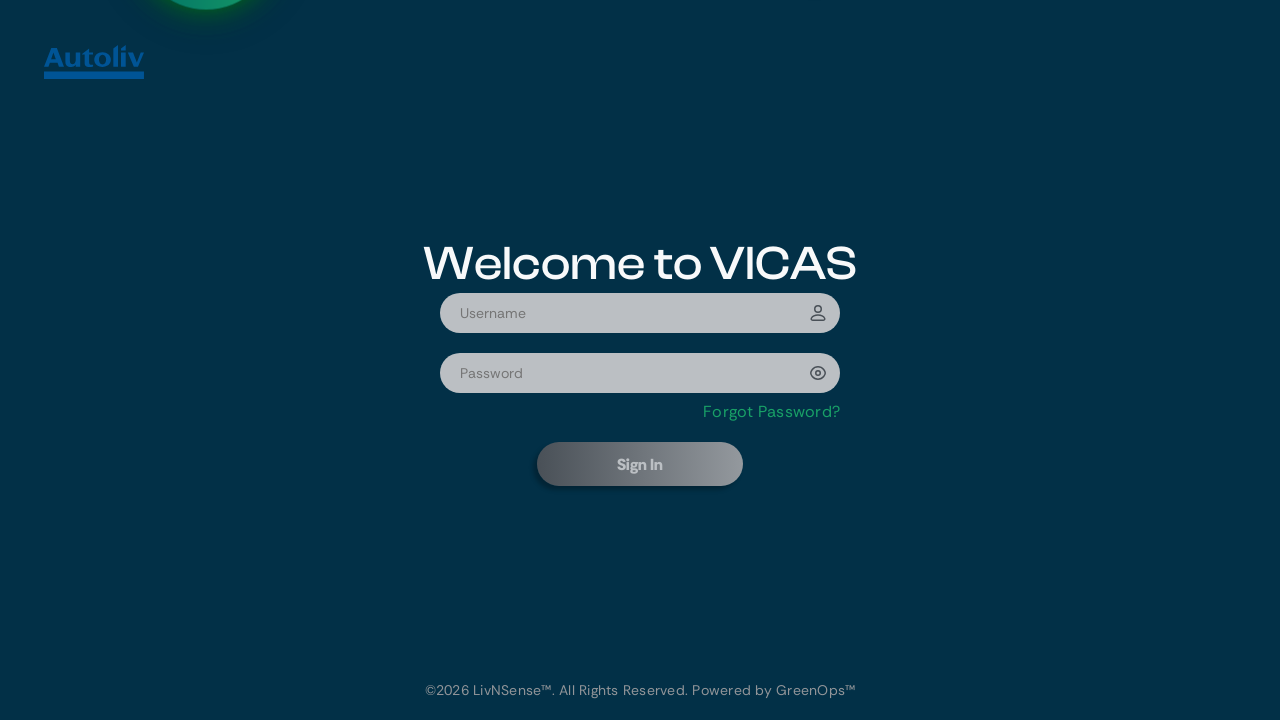

Located the Sign In button element
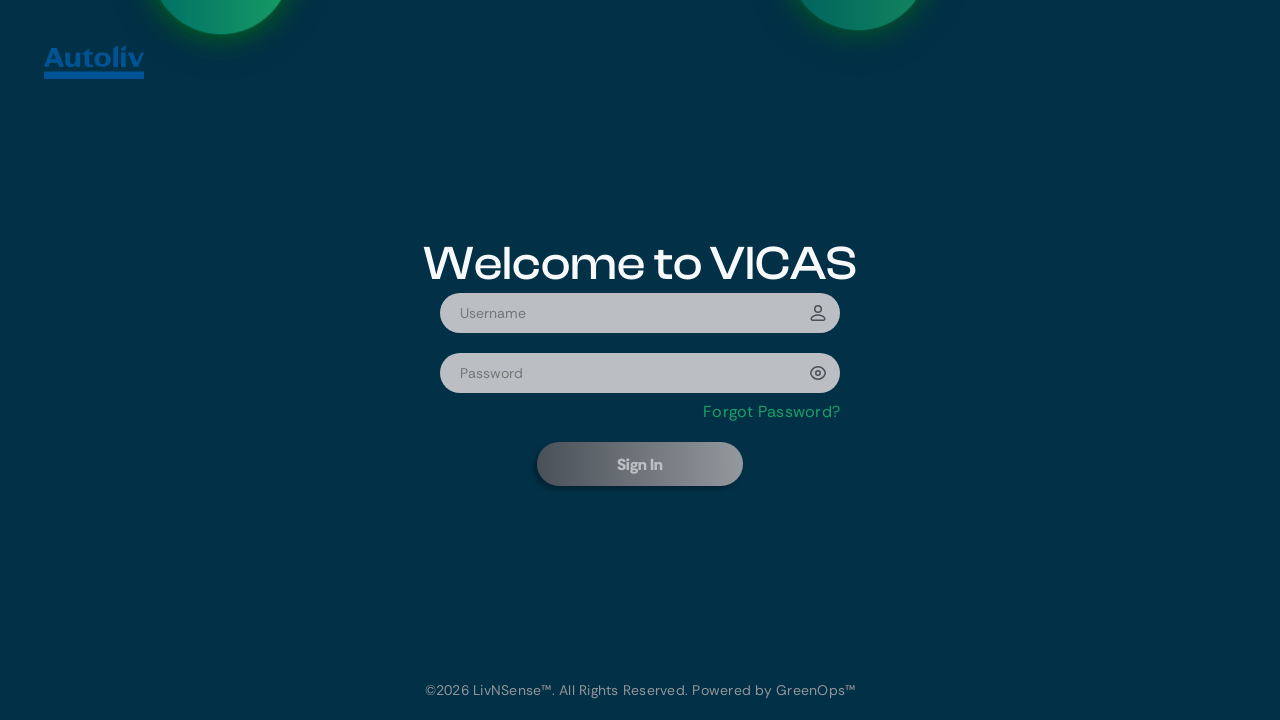

Waited for Sign In button to be visible
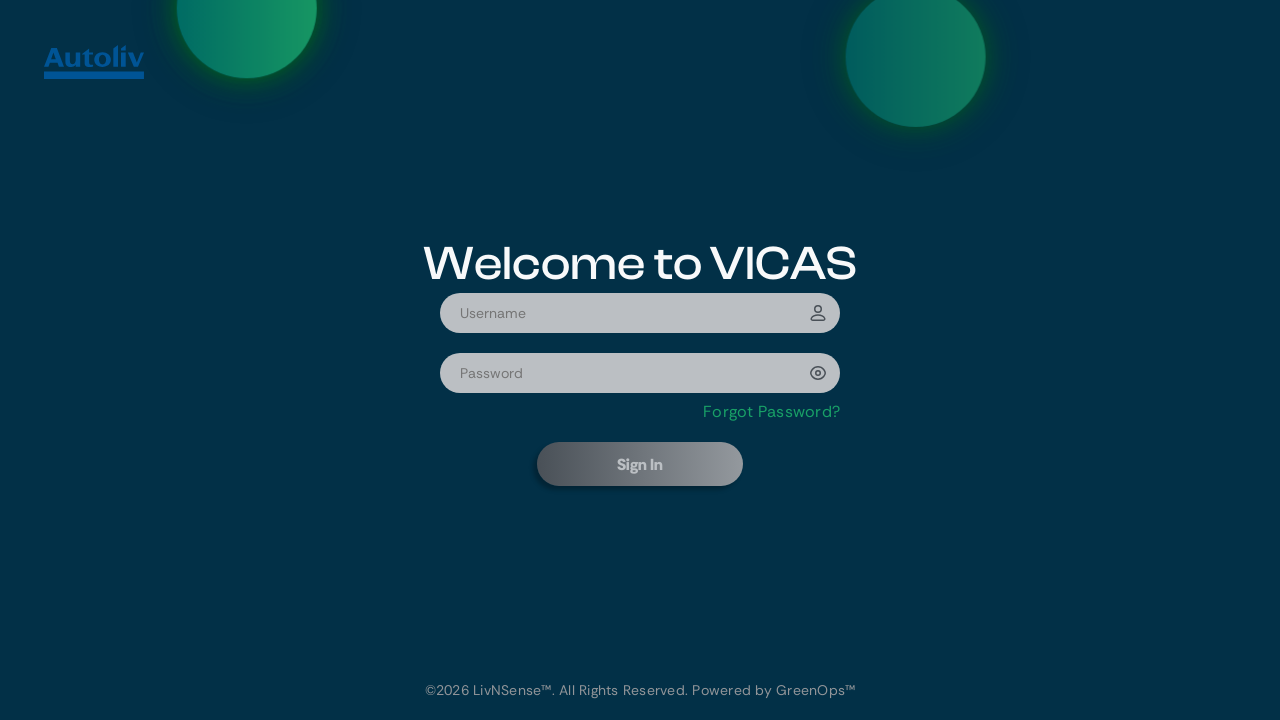

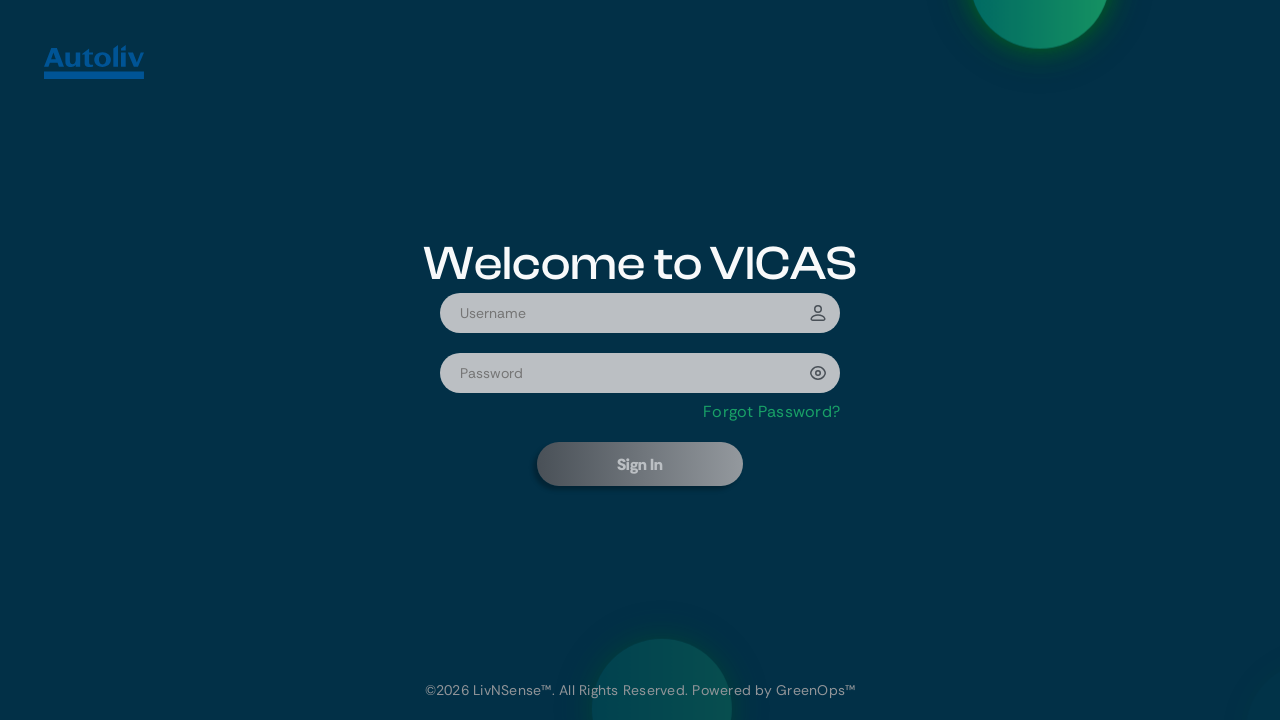